Tests radio button interactions including clicking different radio buttons, counting them, and verifying selection status

Starting URL: http://test.rubywatir.com/radios.php

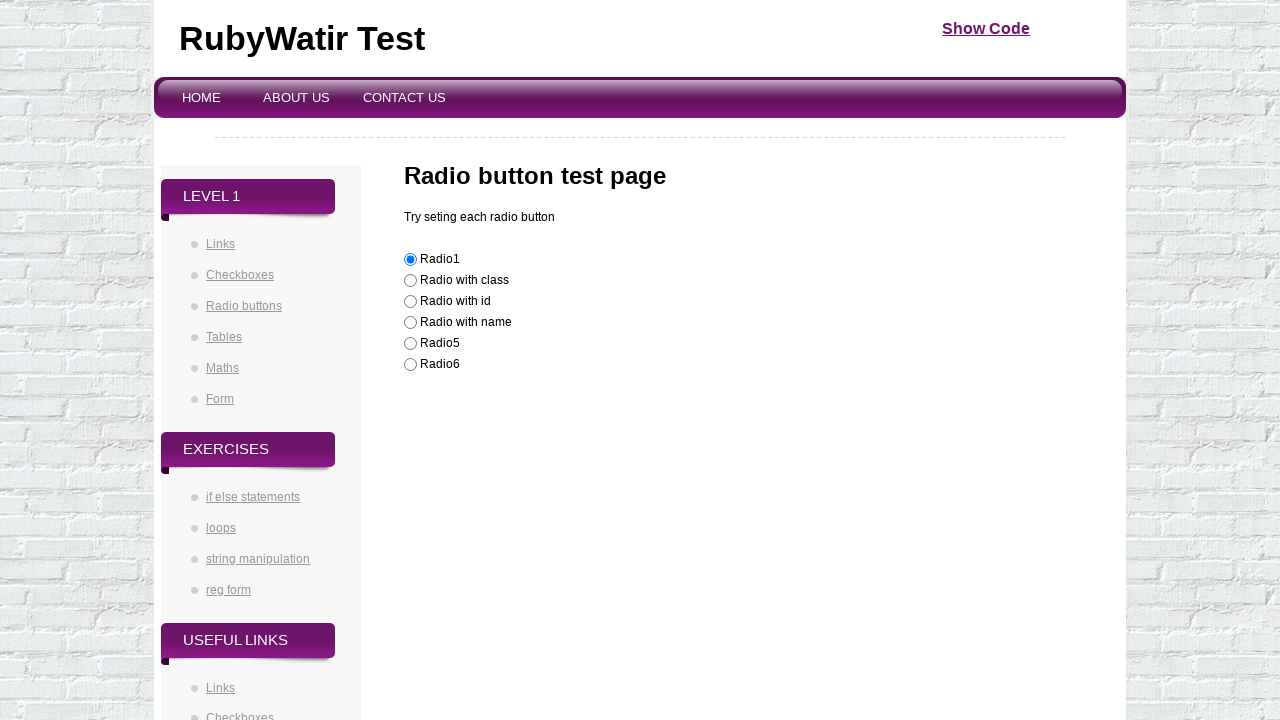

Clicked radio button with class 'radioclass' at (410, 281) on .radioclass
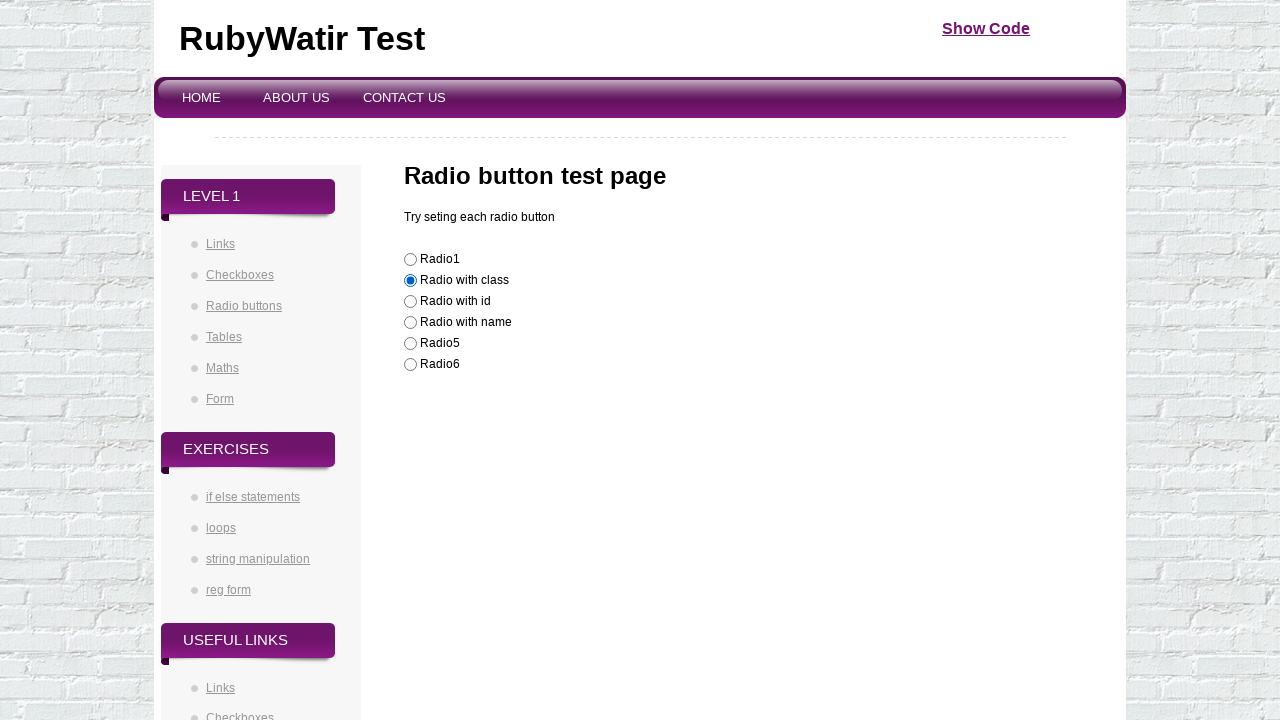

Clicked the 4th radio button using XPath at (410, 323) on xpath=//input[@type='radio'][4]
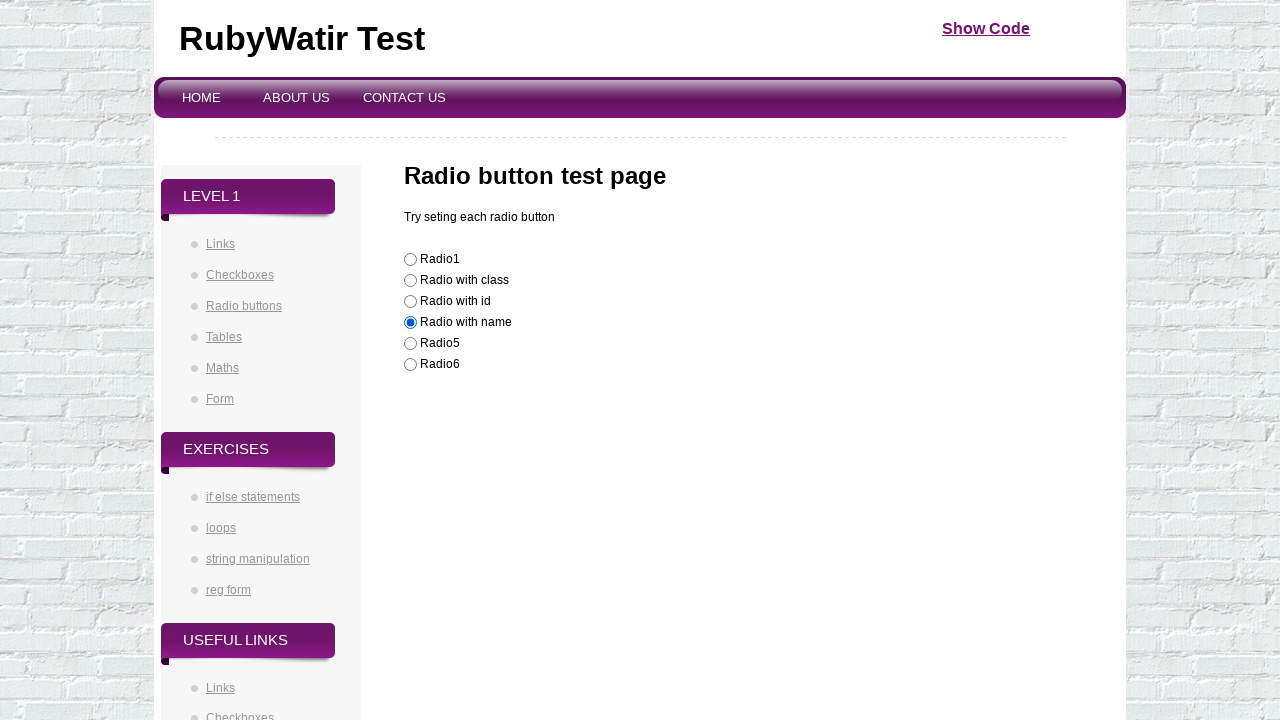

Located all radio buttons on the page
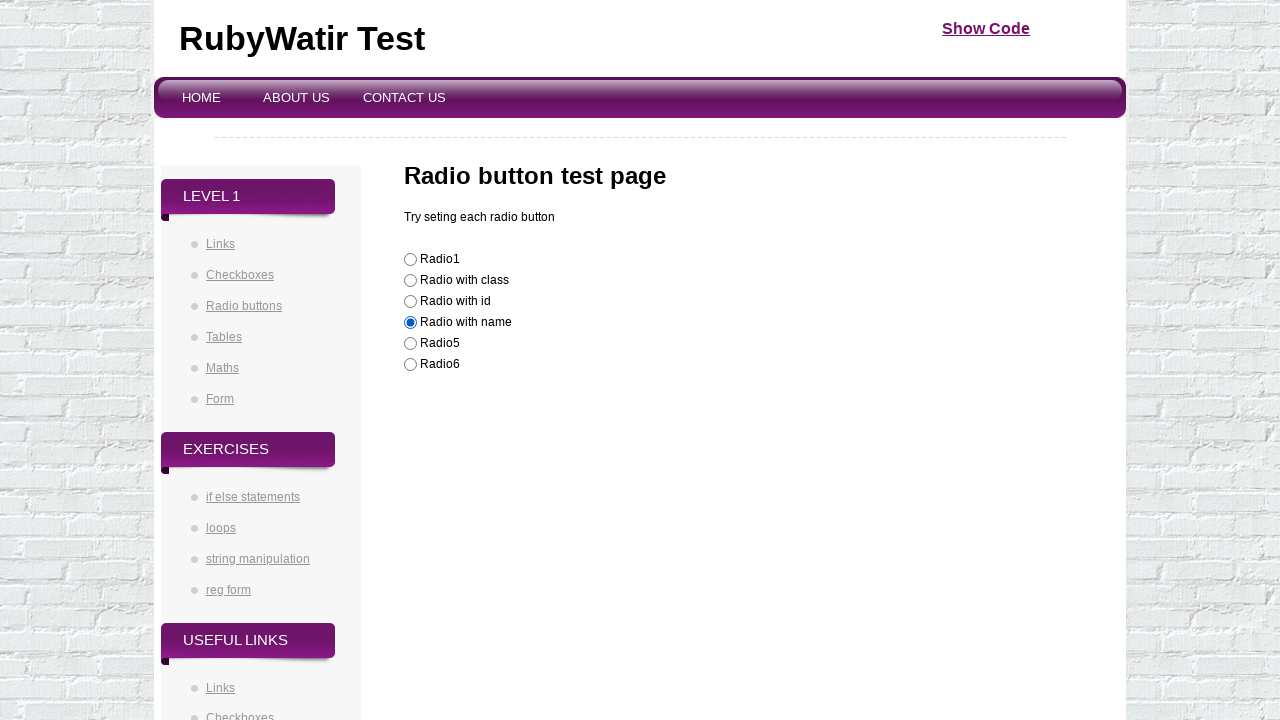

Counted total radio buttons: 6
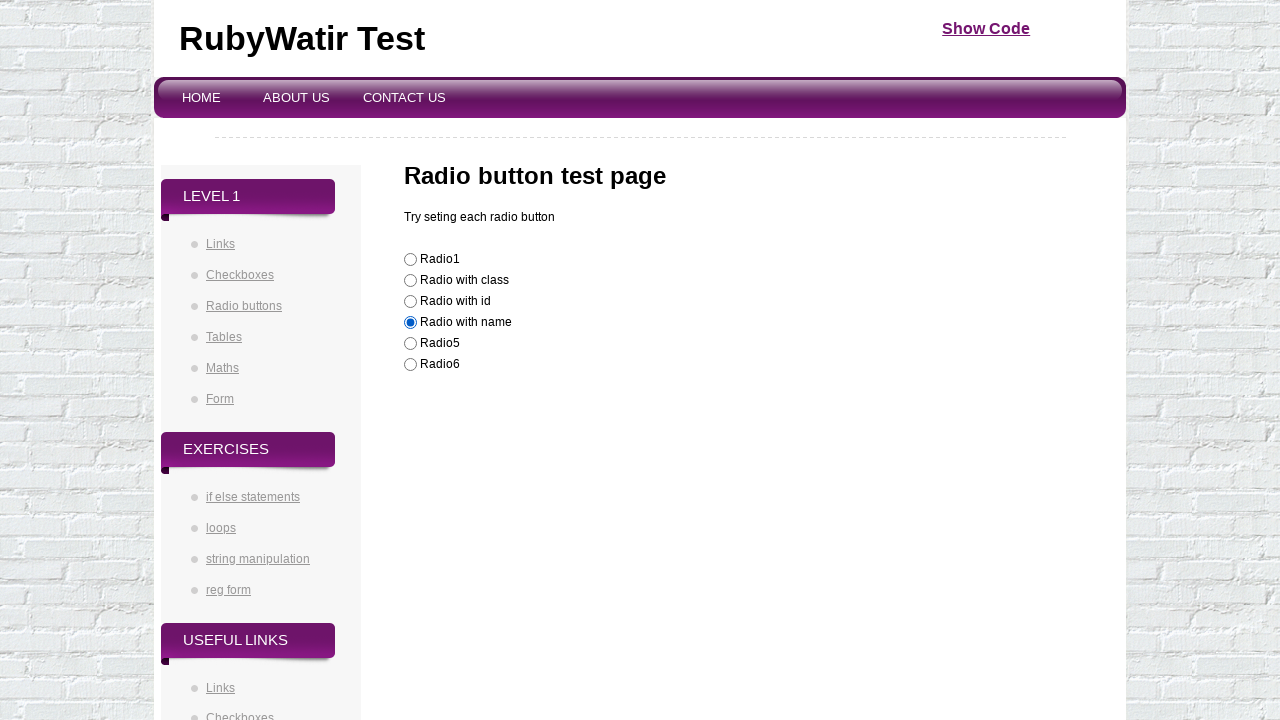

Located radio button with class 'radioclass'
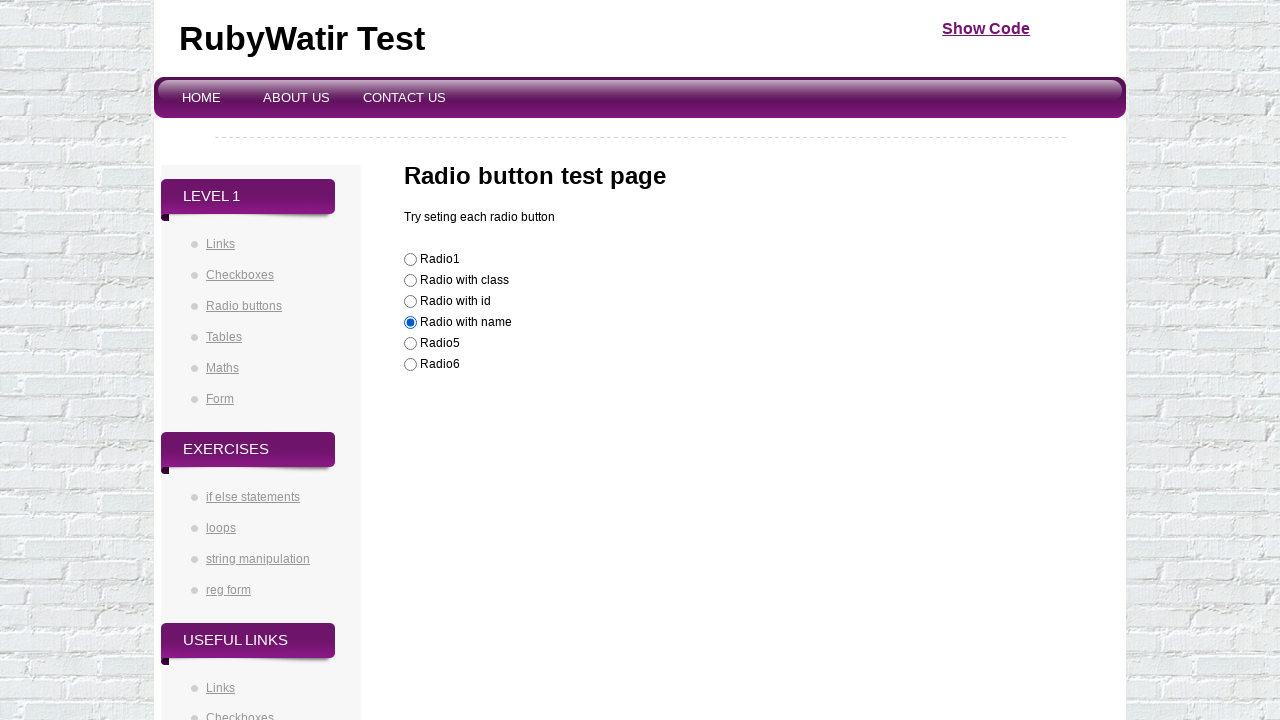

Clicked radio button with class 'radioclass' to verify selection at (410, 281) on xpath=//input[@class='radioclass']
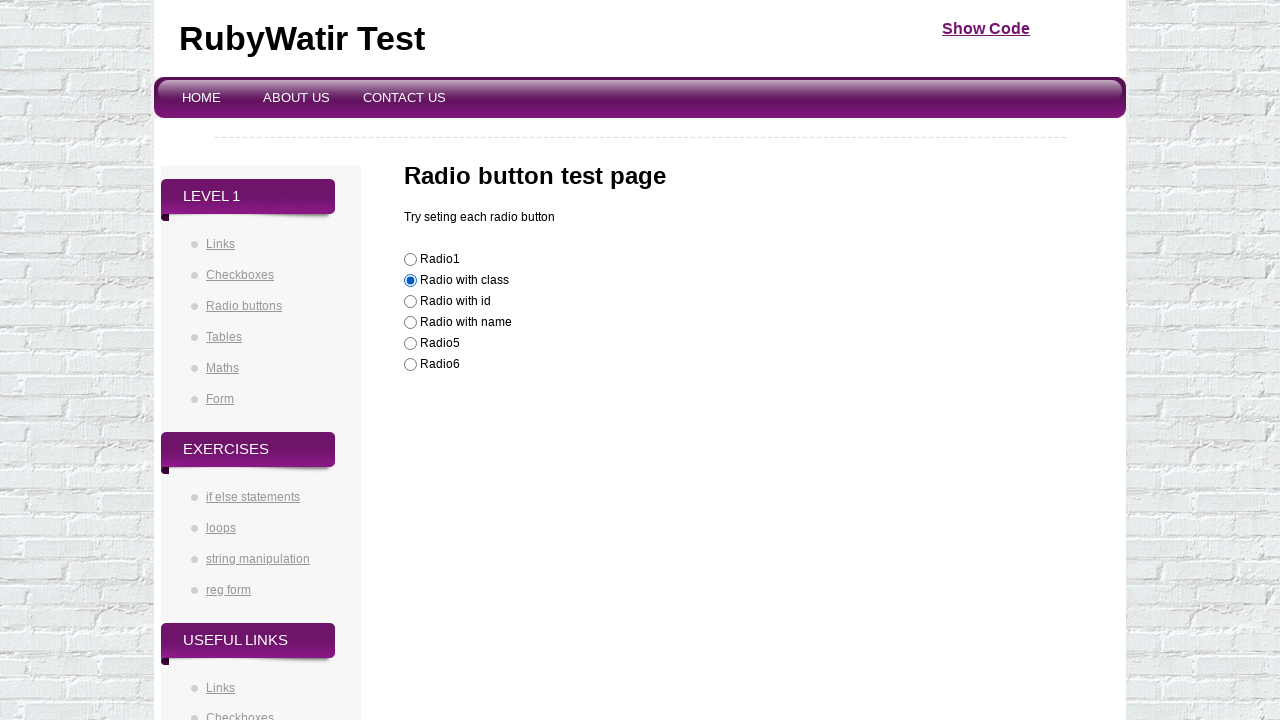

Verified that radio button is selected
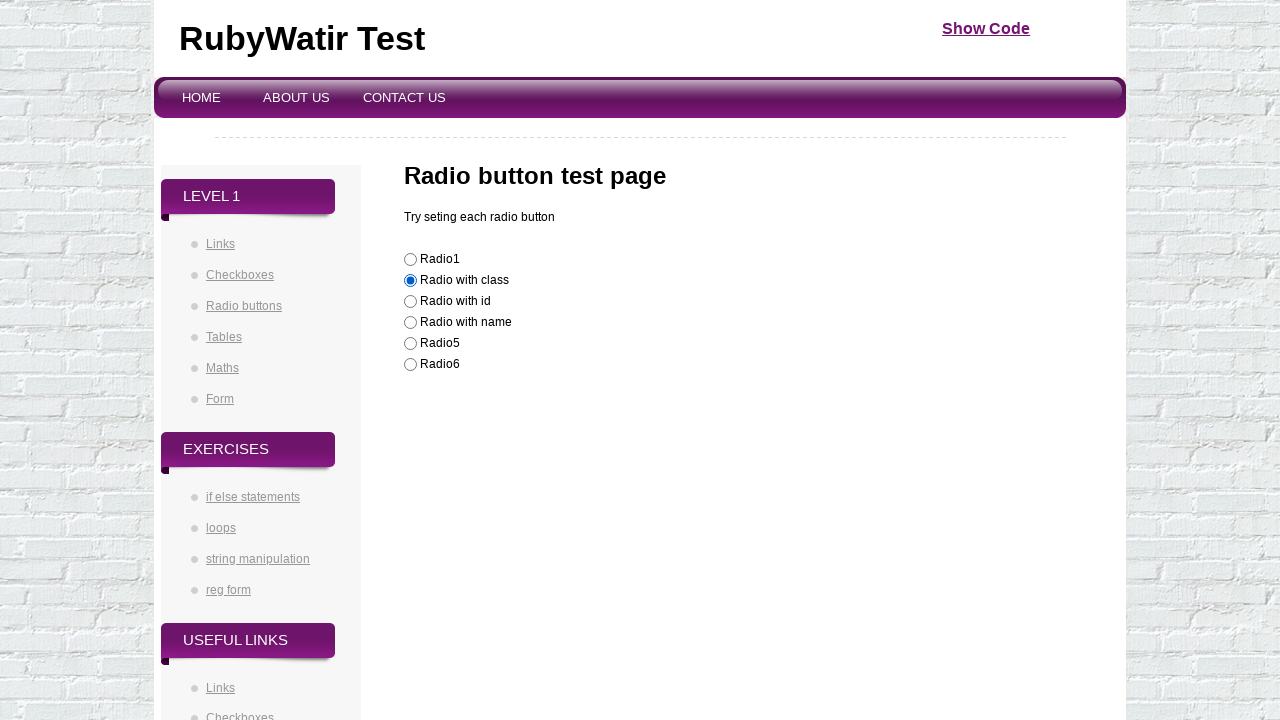

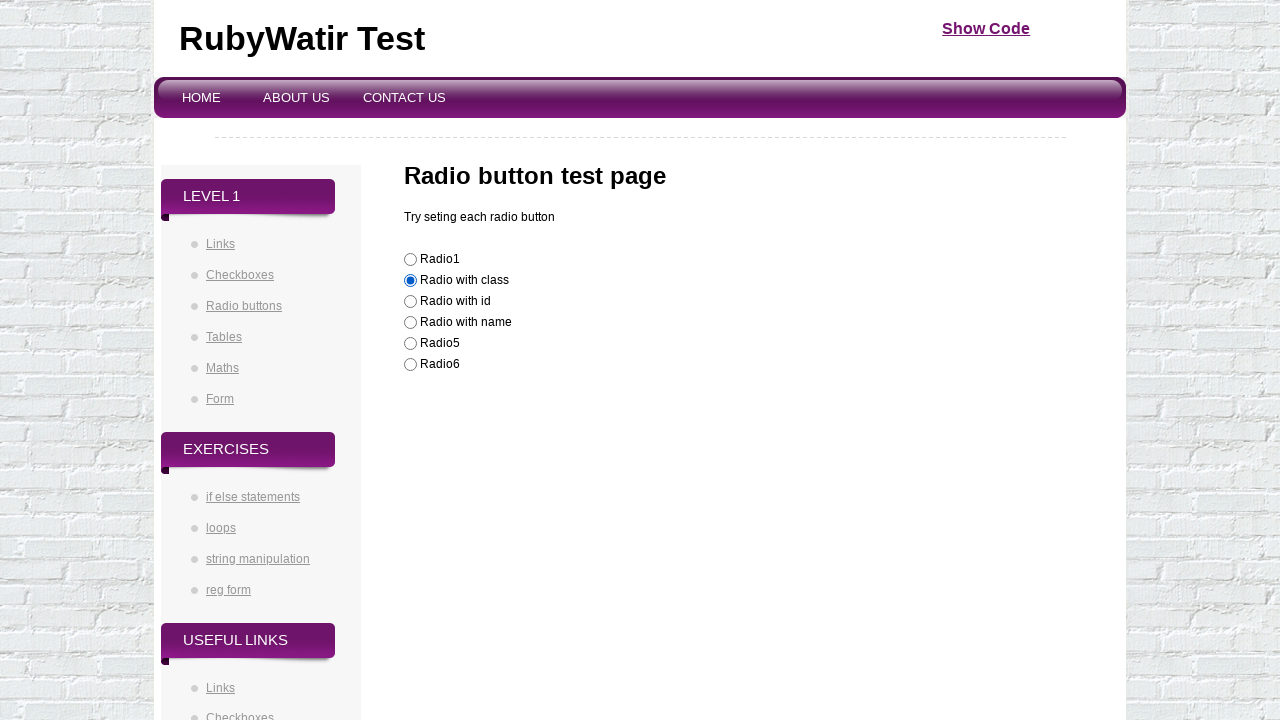